Tests that the Clear completed button displays the correct text

Starting URL: https://demo.playwright.dev/todomvc

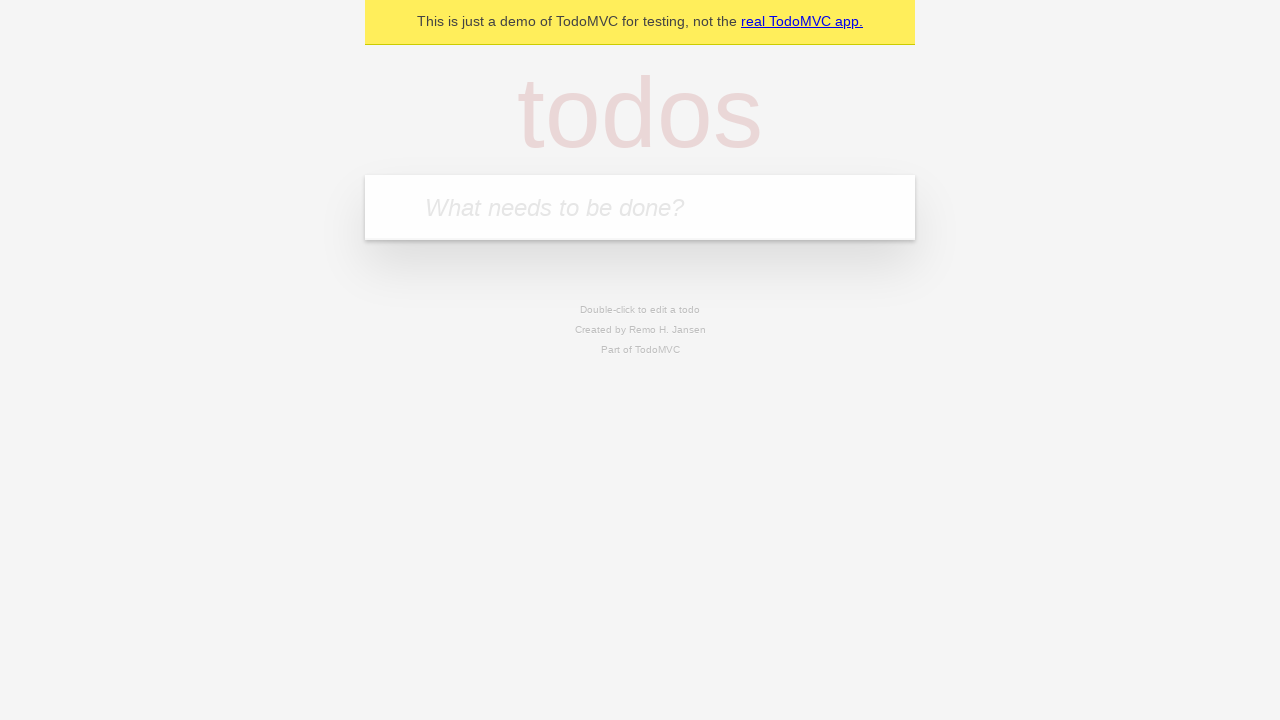

Filled todo input with 'buy some cheese' on internal:attr=[placeholder="What needs to be done?"i]
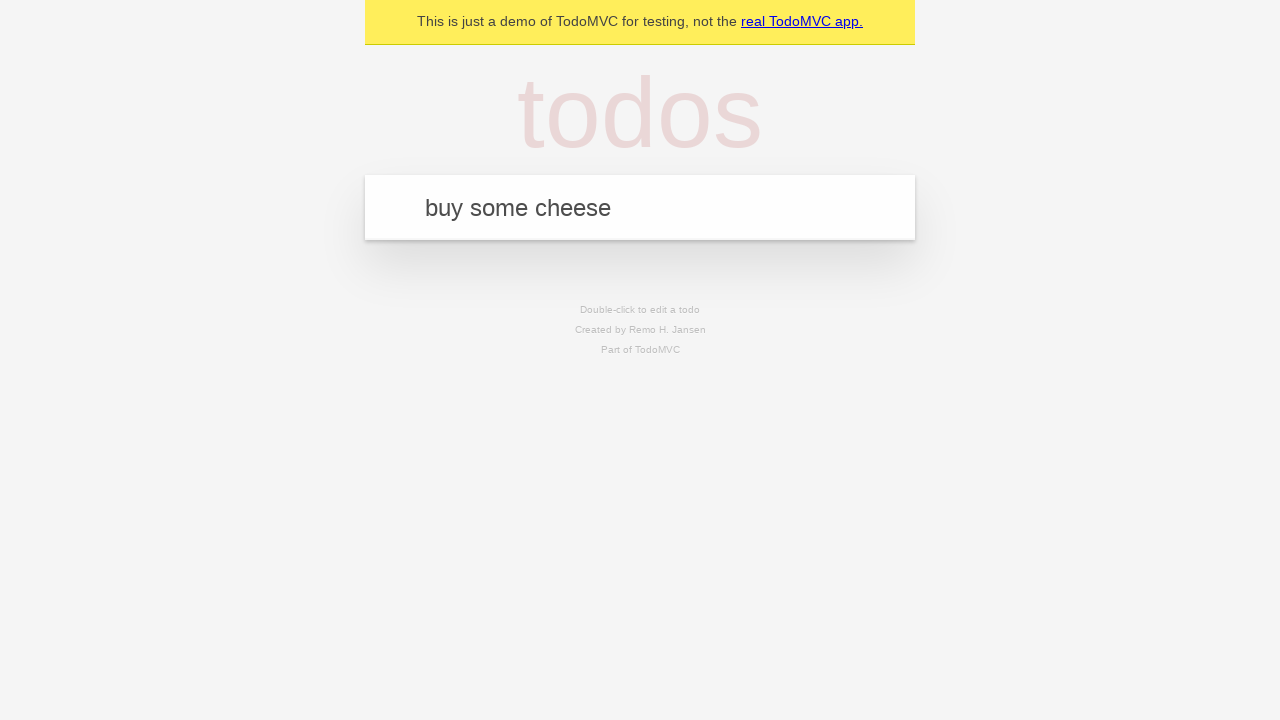

Pressed Enter to create todo 'buy some cheese' on internal:attr=[placeholder="What needs to be done?"i]
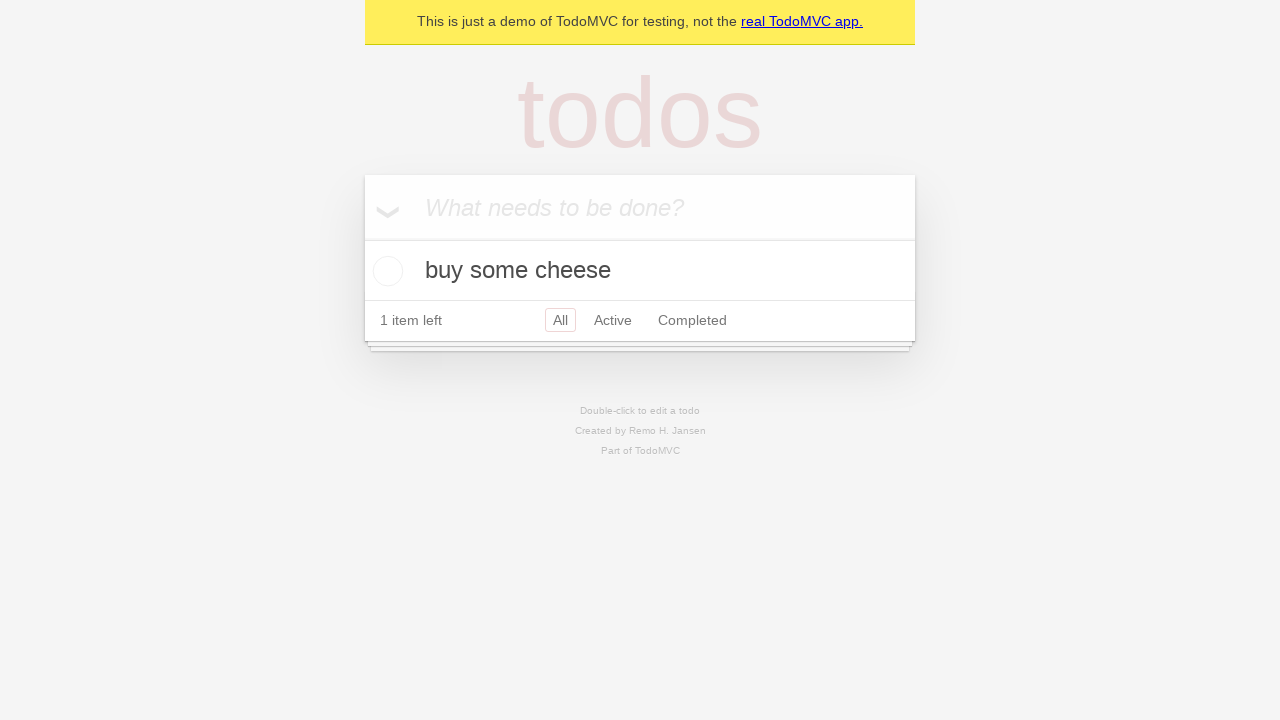

Filled todo input with 'feed the cat' on internal:attr=[placeholder="What needs to be done?"i]
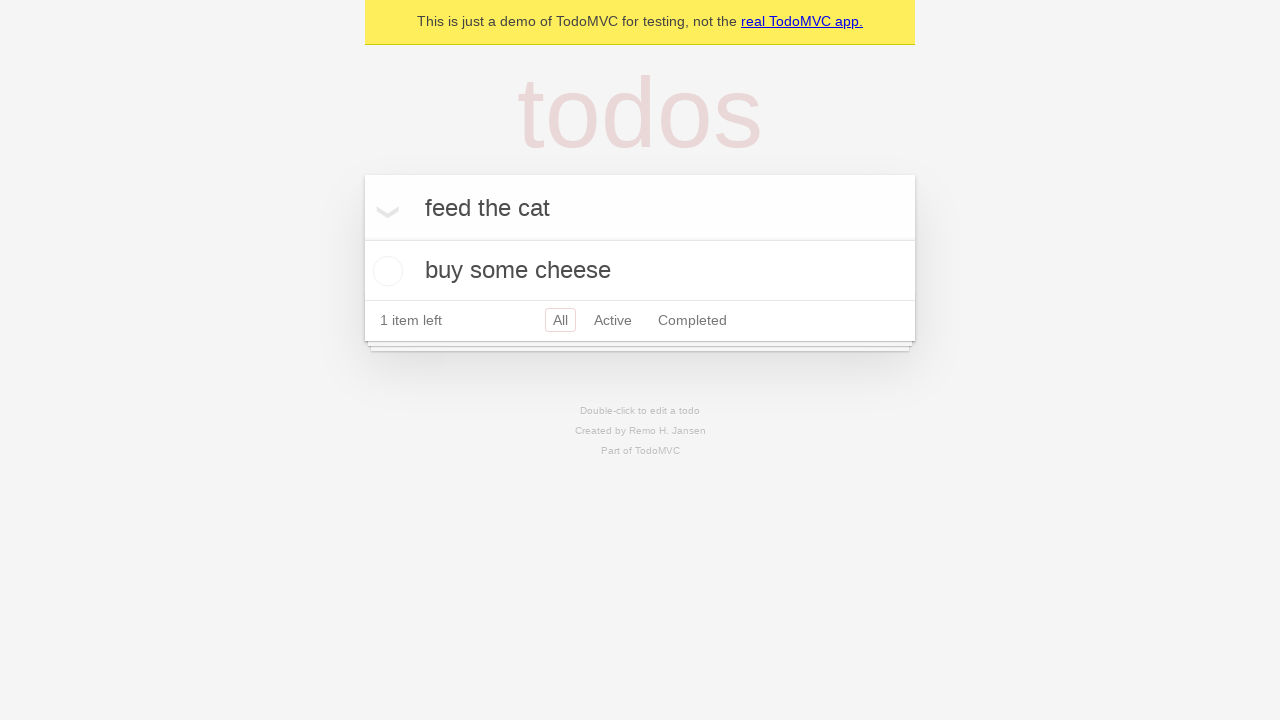

Pressed Enter to create todo 'feed the cat' on internal:attr=[placeholder="What needs to be done?"i]
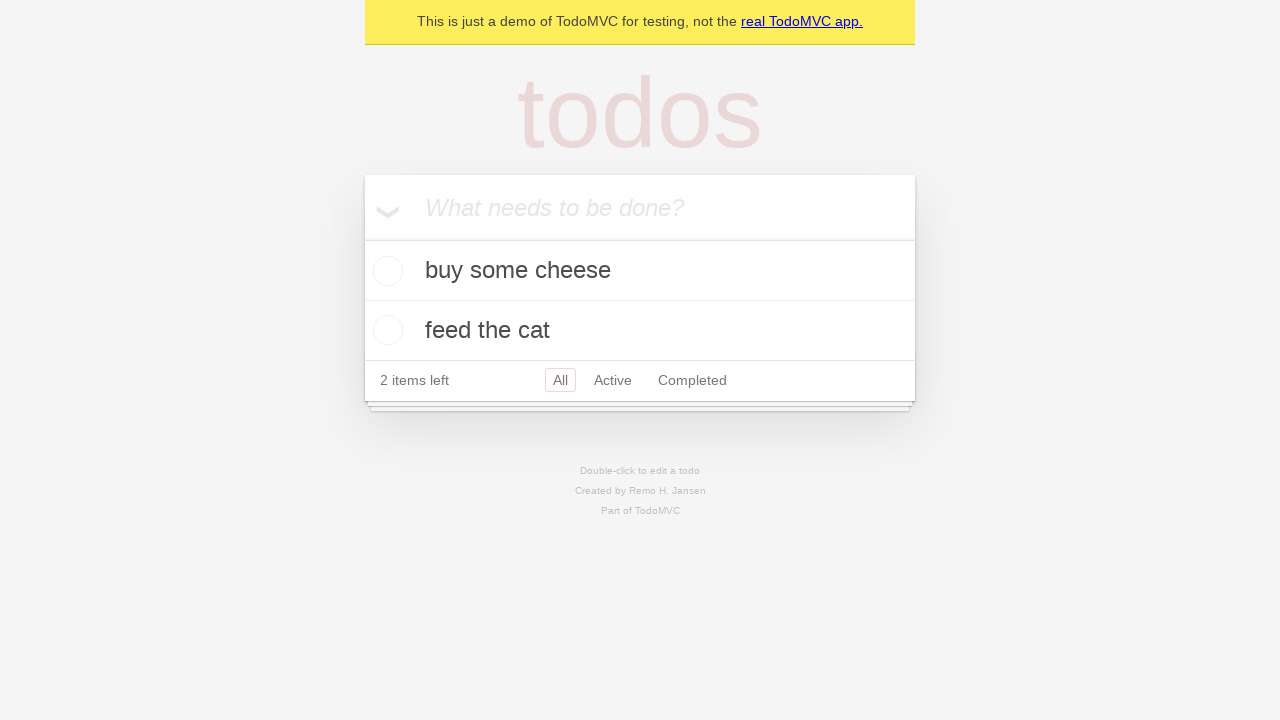

Filled todo input with 'book a doctors appointment' on internal:attr=[placeholder="What needs to be done?"i]
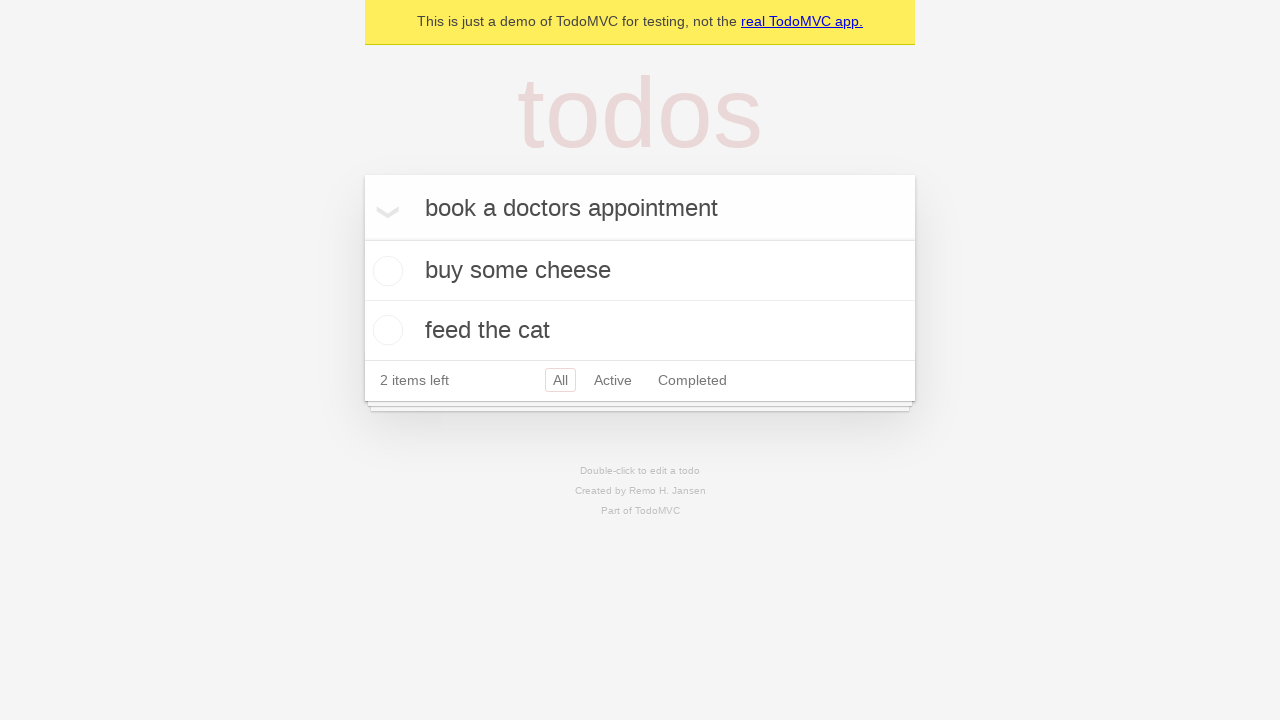

Pressed Enter to create todo 'book a doctors appointment' on internal:attr=[placeholder="What needs to be done?"i]
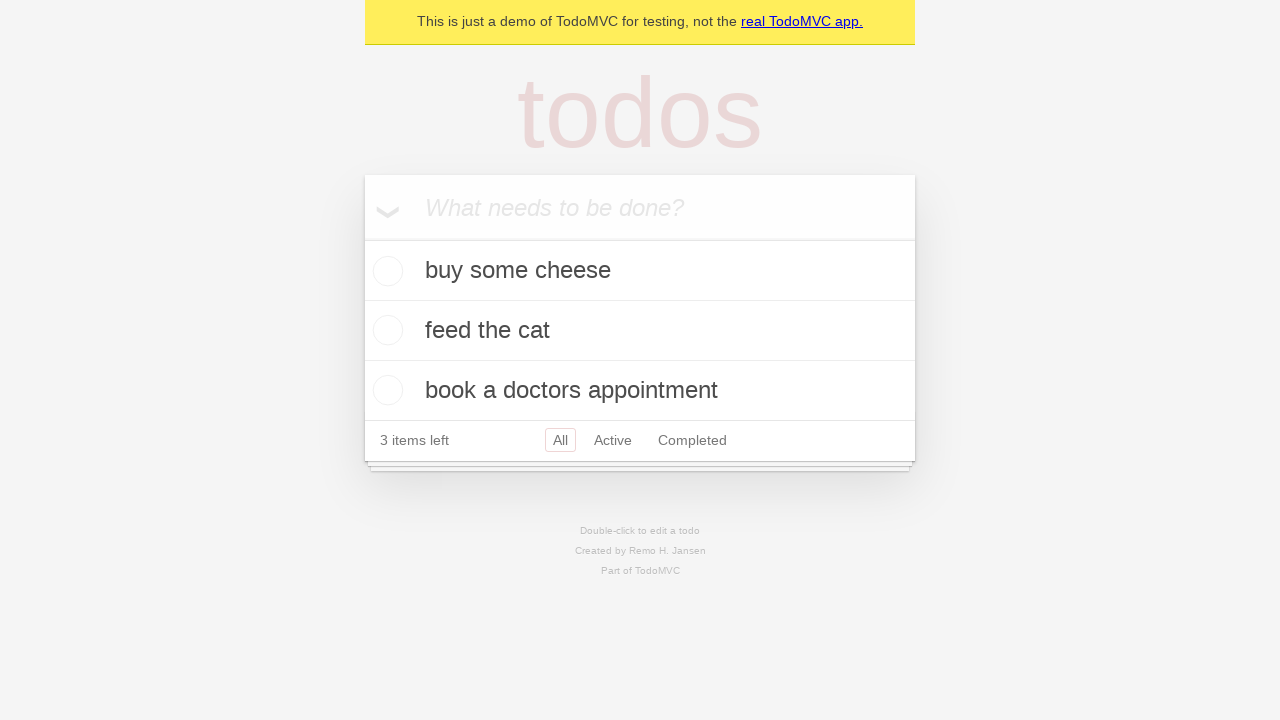

Waited for all 3 todos to be created
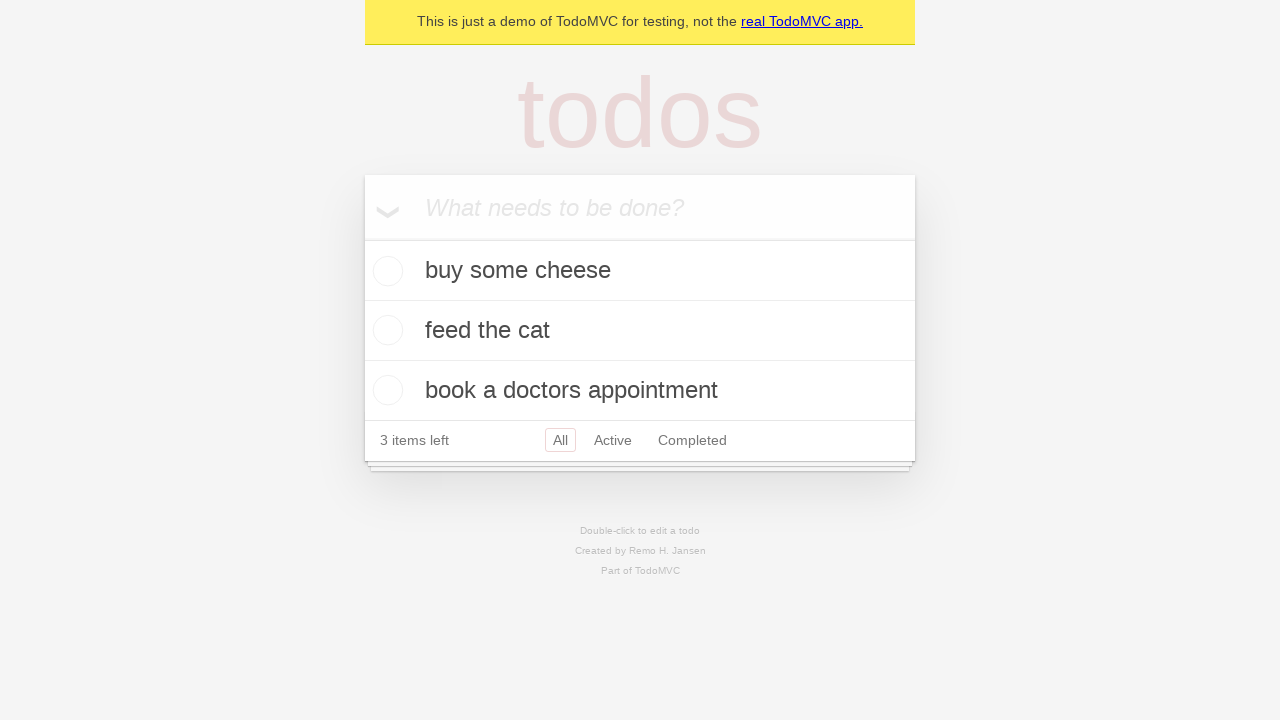

Checked the first todo to mark it as completed at (385, 271) on .todo-list li .toggle >> nth=0
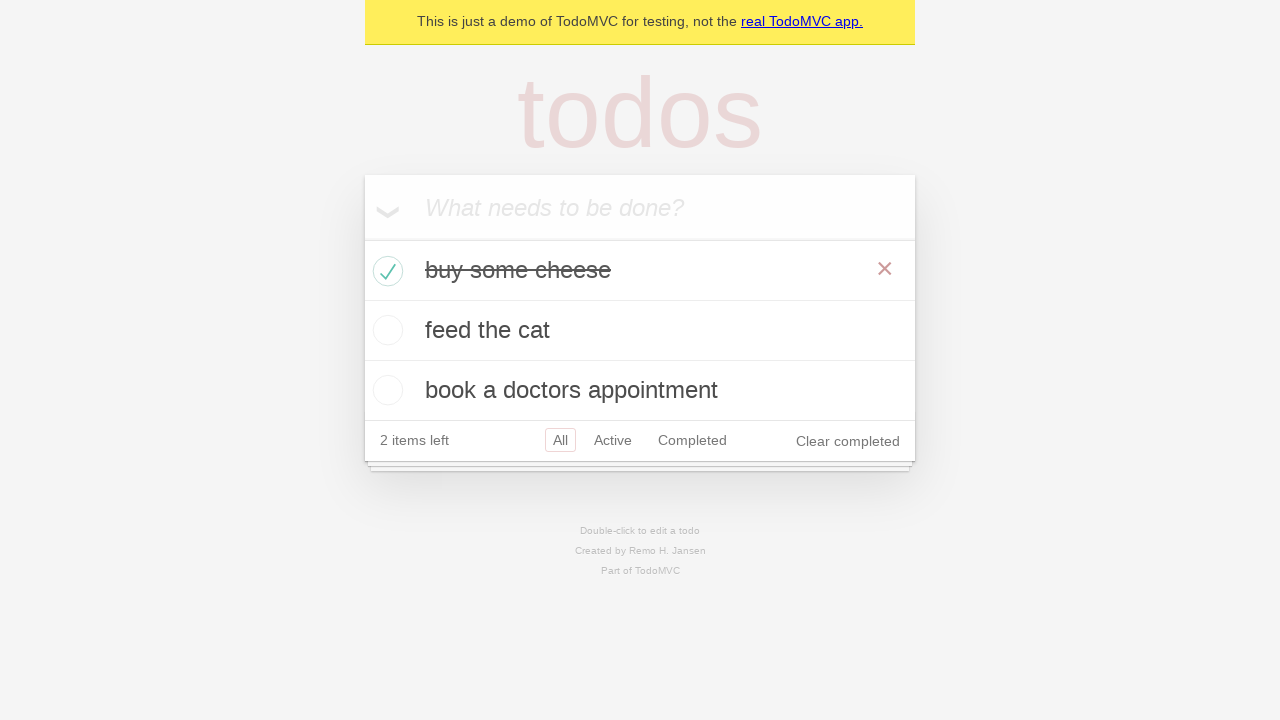

Clear completed button is now visible
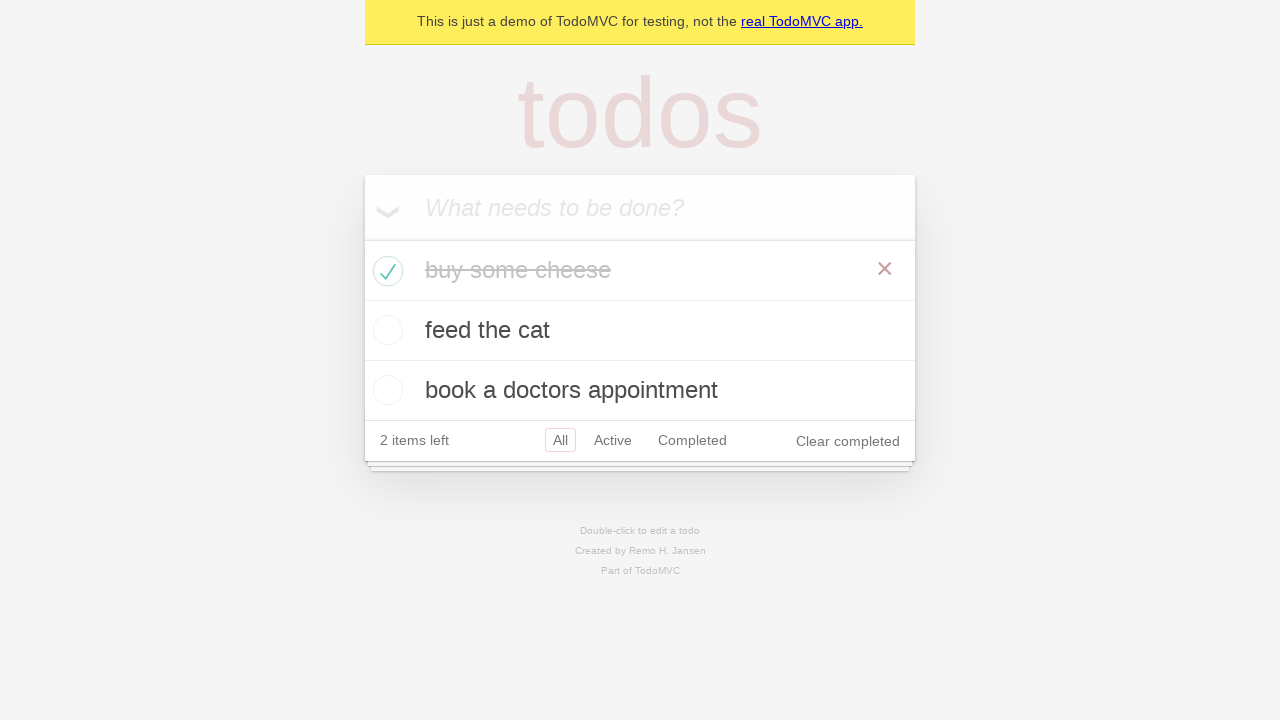

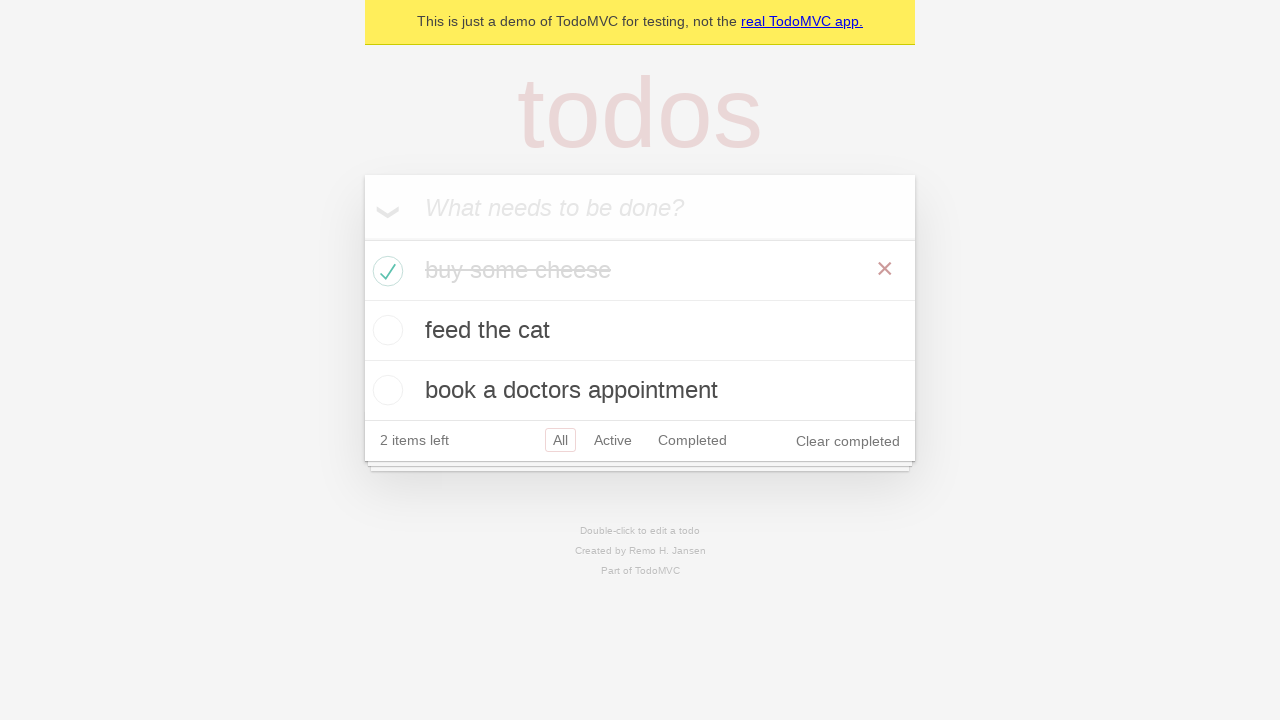